Tests a notification message page by loading it and verifying the notification message text, with retry logic if the message indicates failure. The test checks for an "Action successful" message.

Starting URL: http://the-internet.herokuapp.com/notification_message

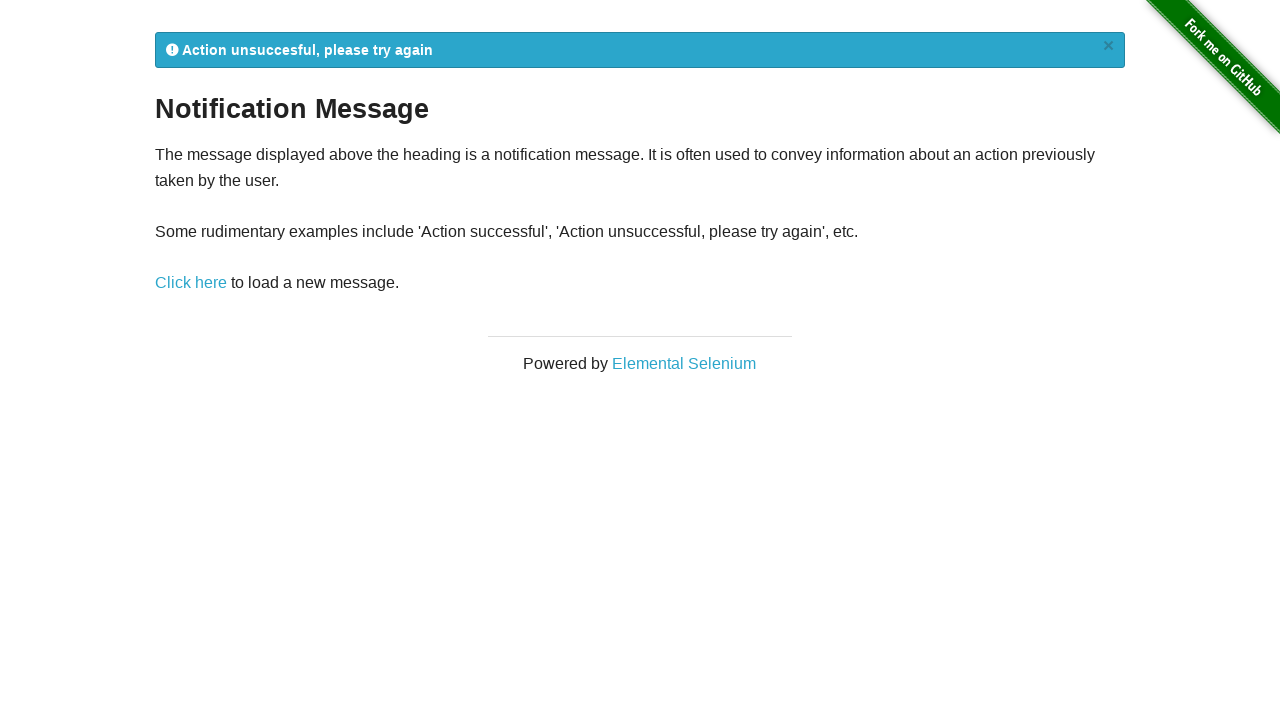

Navigated to notification message page
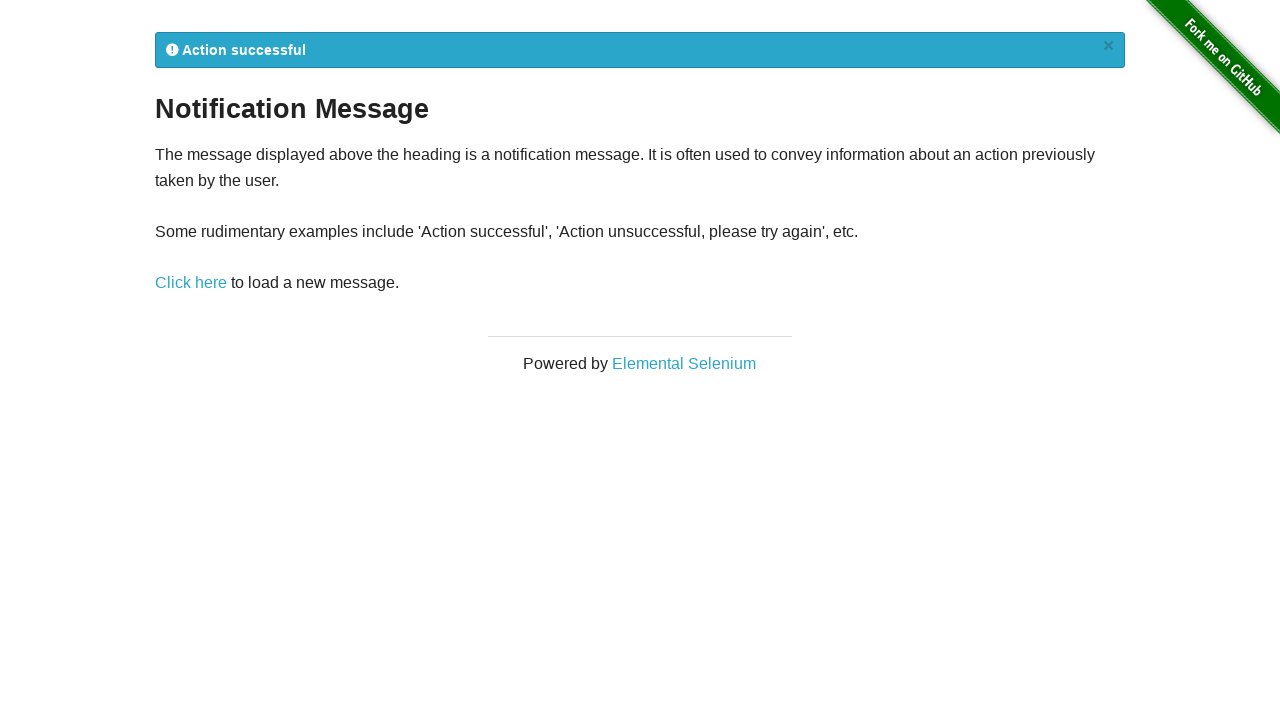

Notification message element appeared
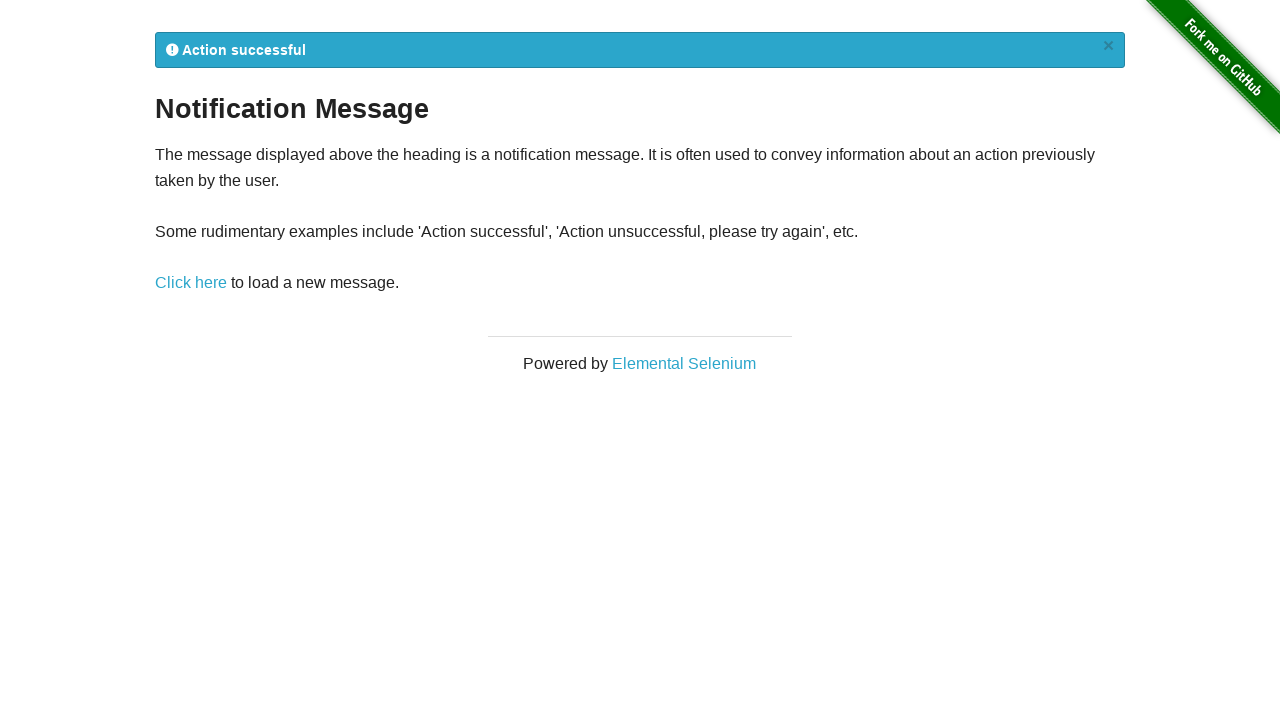

Retrieved notification message: 
            Action successful
            ×
          
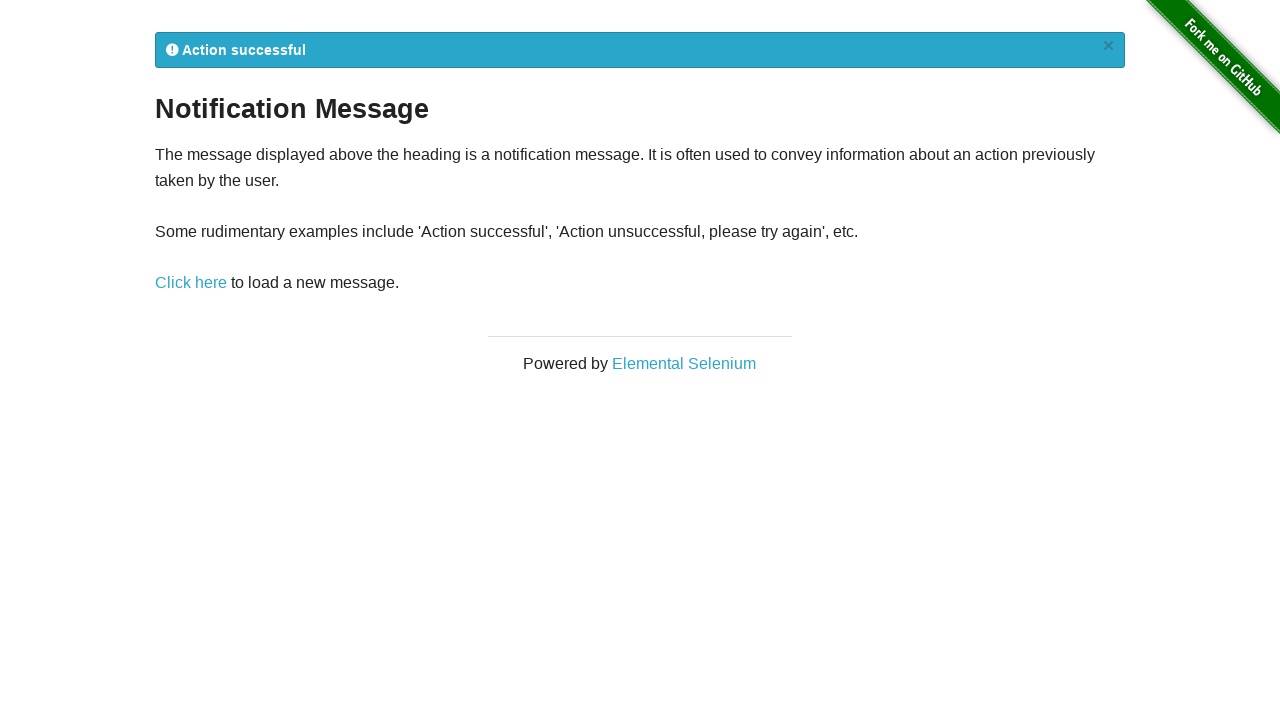

Assertion passed: notification contains 'Action successful'
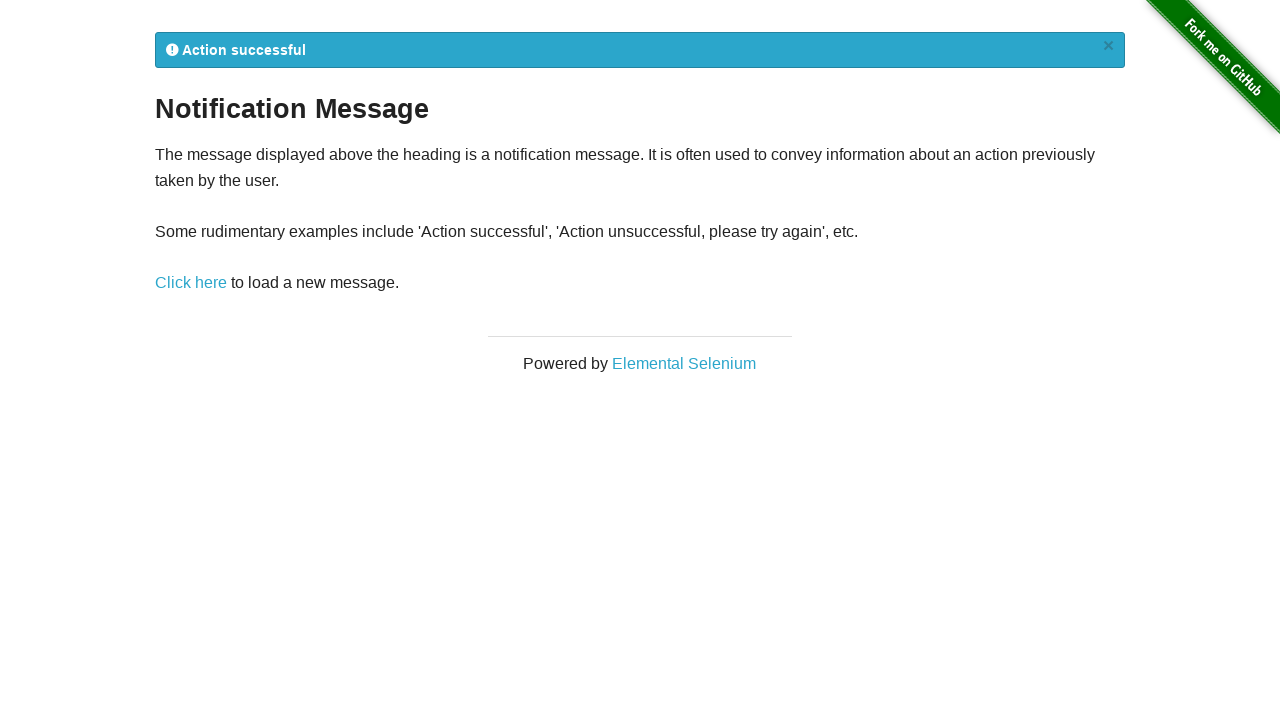

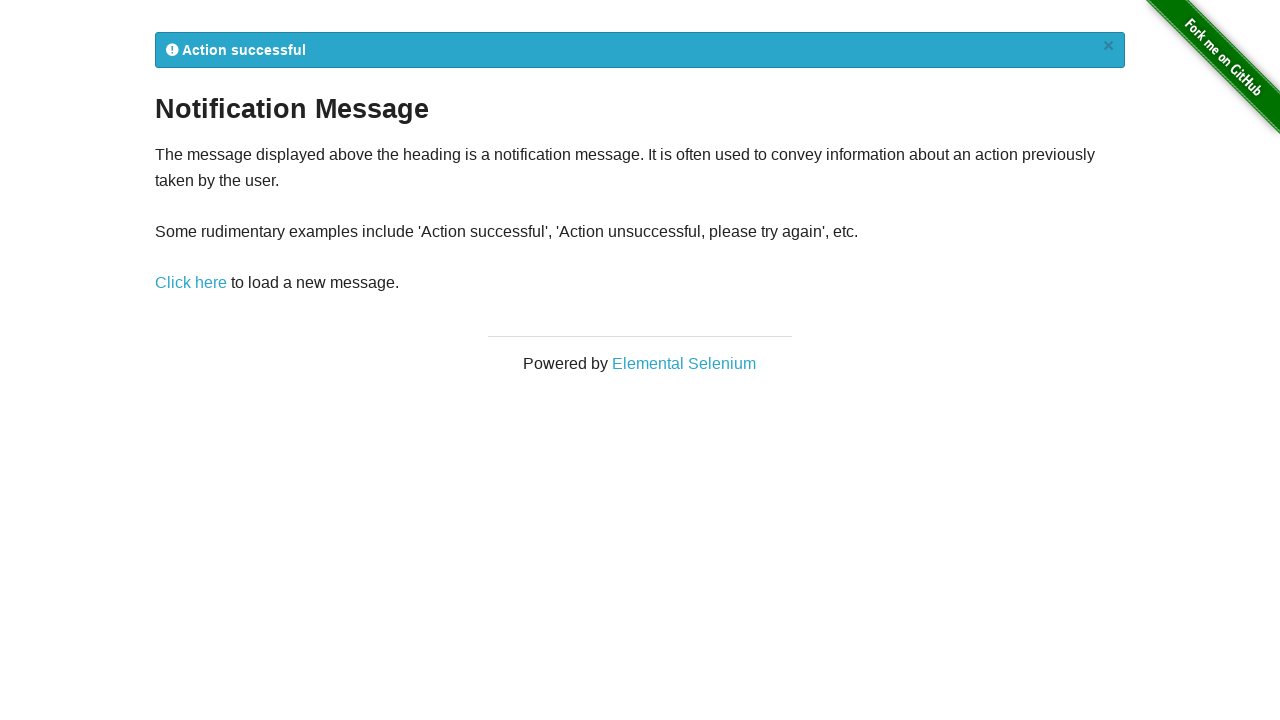